Tests maximizing the browser window and loading the Otus website

Starting URL: http://otus.ru

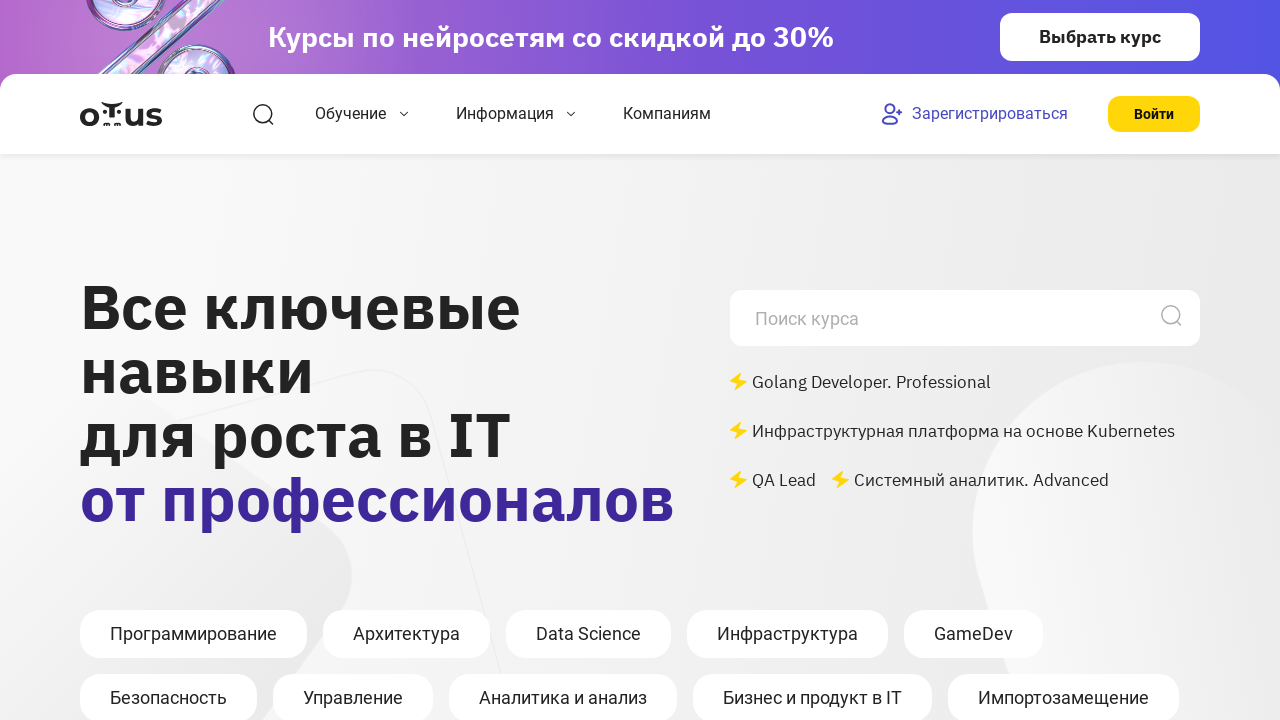

Waited for page DOM to load at http://otus.ru
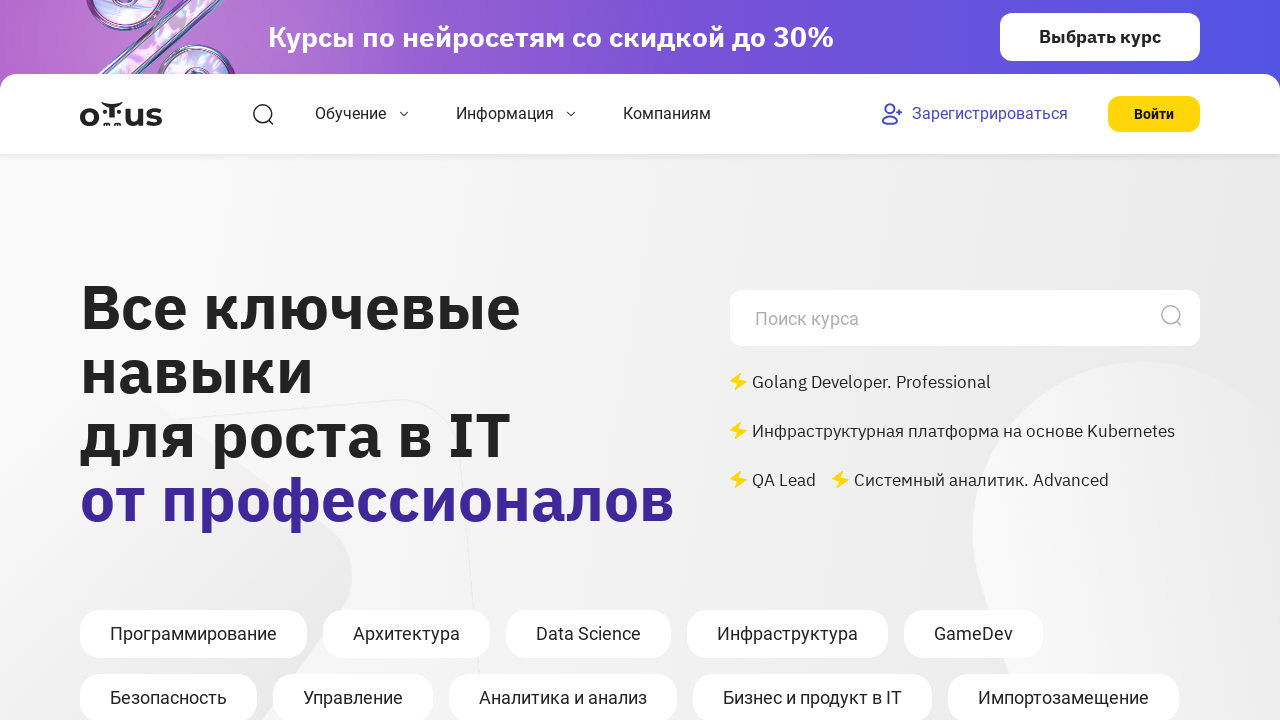

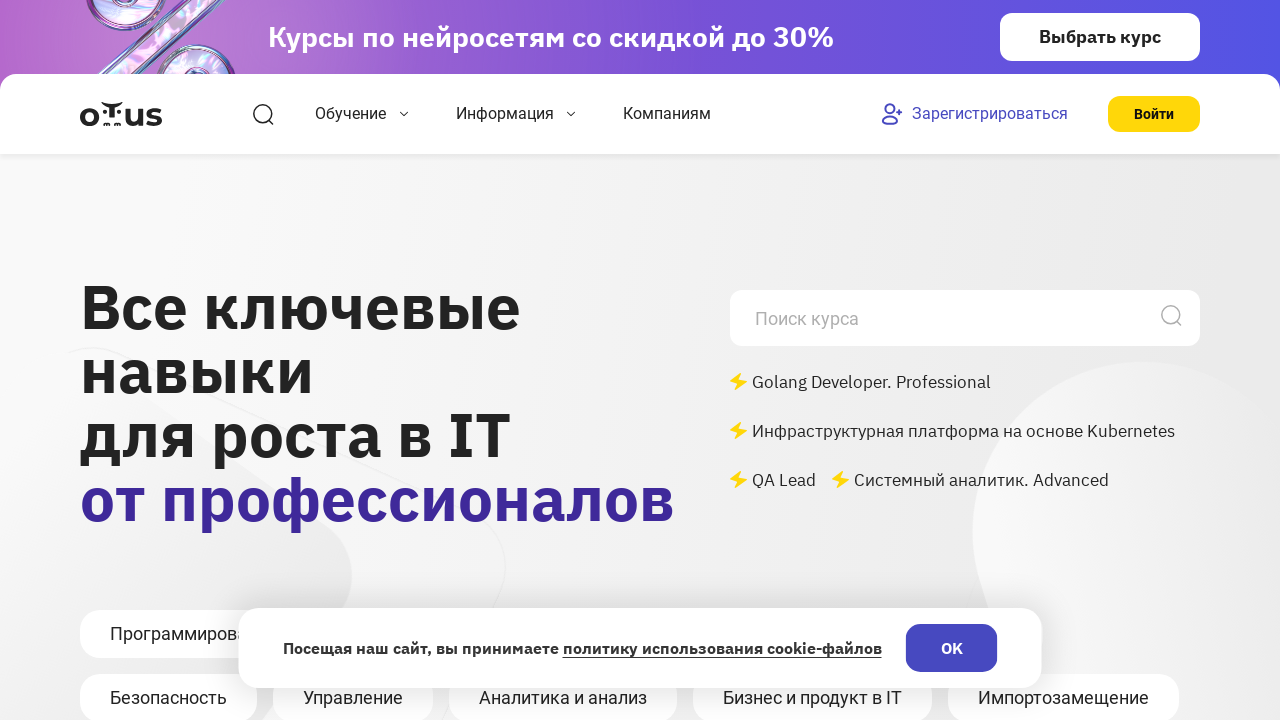